Tests navigation by clicking on a homepage link and verifying the URL changes to the homepage

Starting URL: https://kristinek.github.io/site/examples/actions

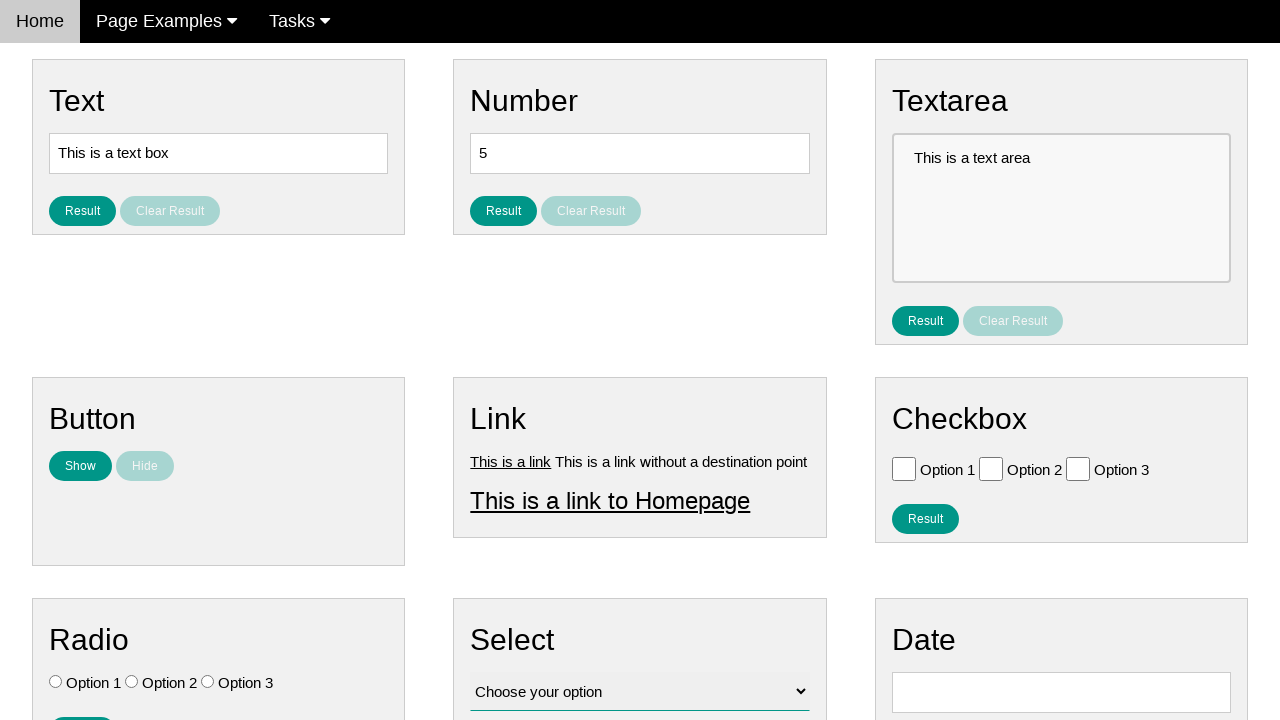

Clicked on homepage link at (610, 500) on #homepage_link
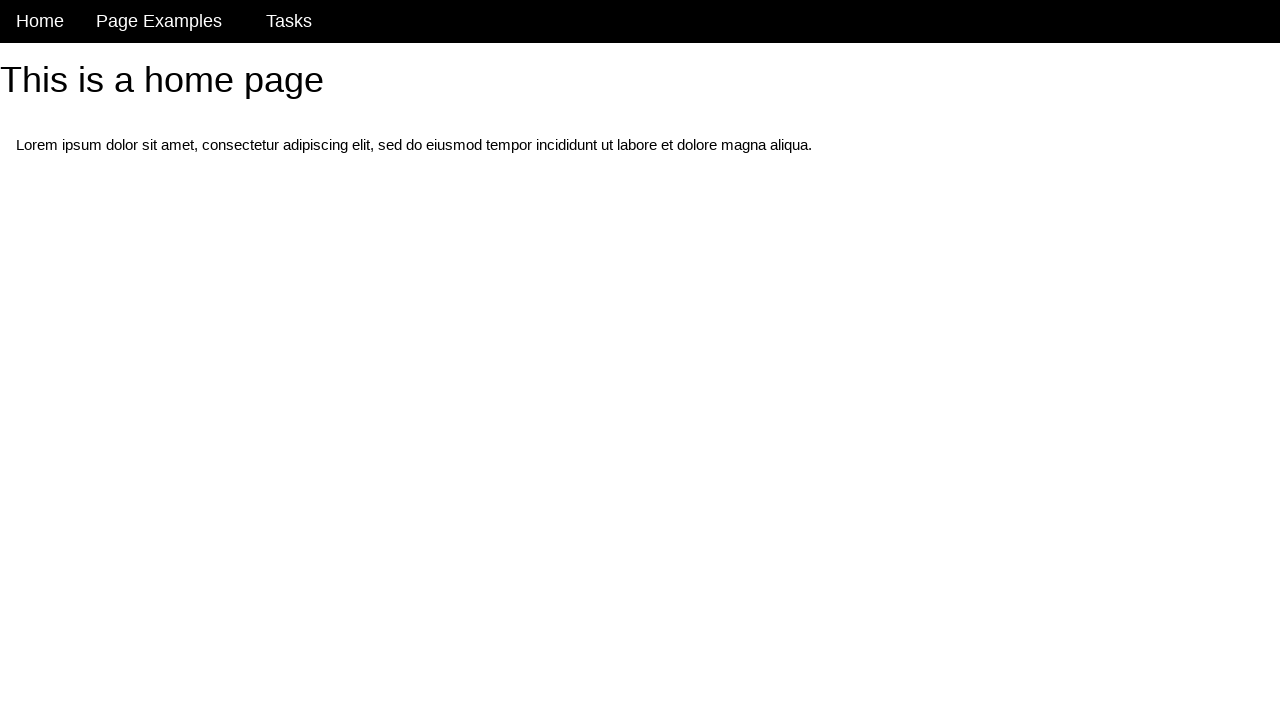

Navigation to homepage completed, URL changed to https://kristinek.github.io/site/
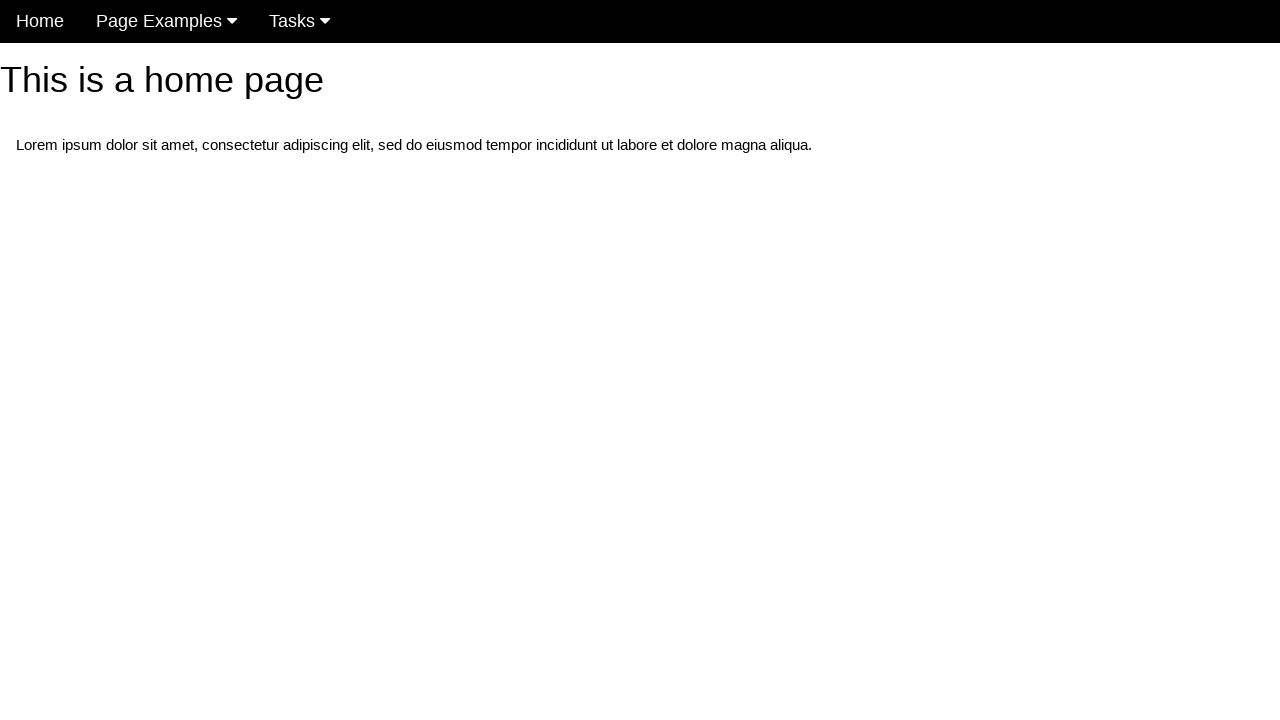

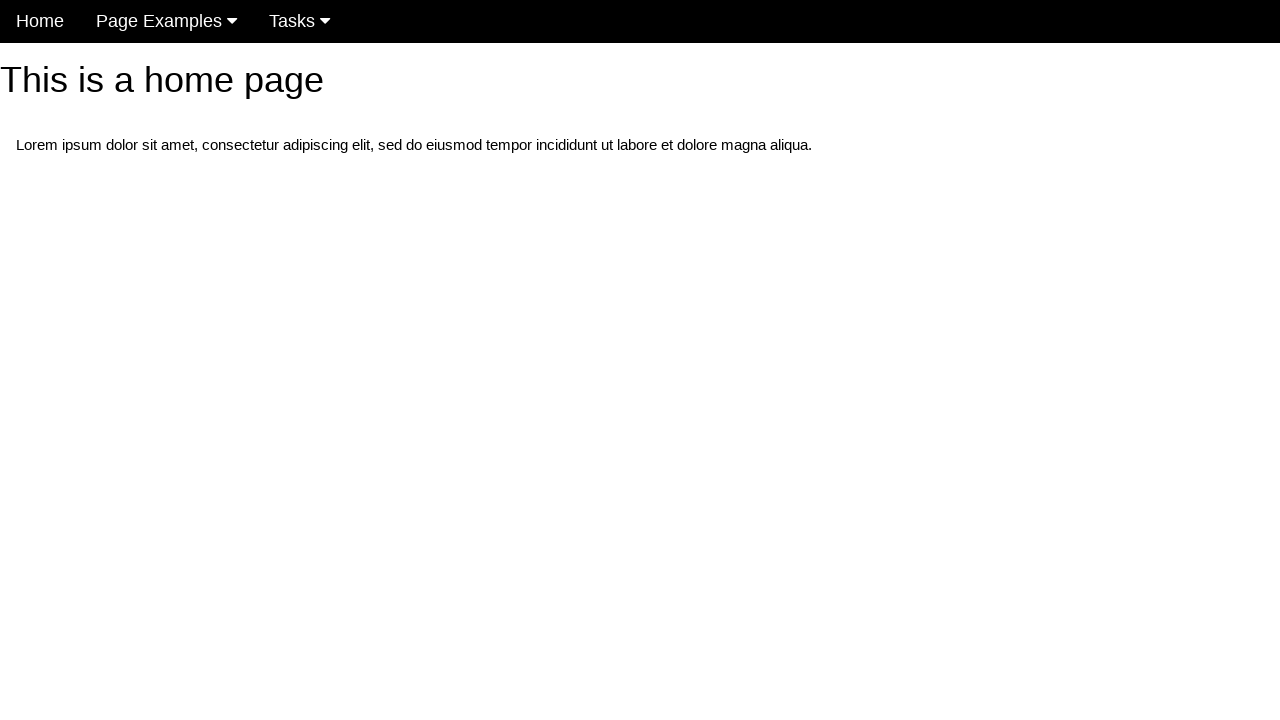